Verifies that products are properly displayed with images, names, prices and add to cart buttons

Starting URL: https://rahulshettyacademy.com/seleniumPractise/#/

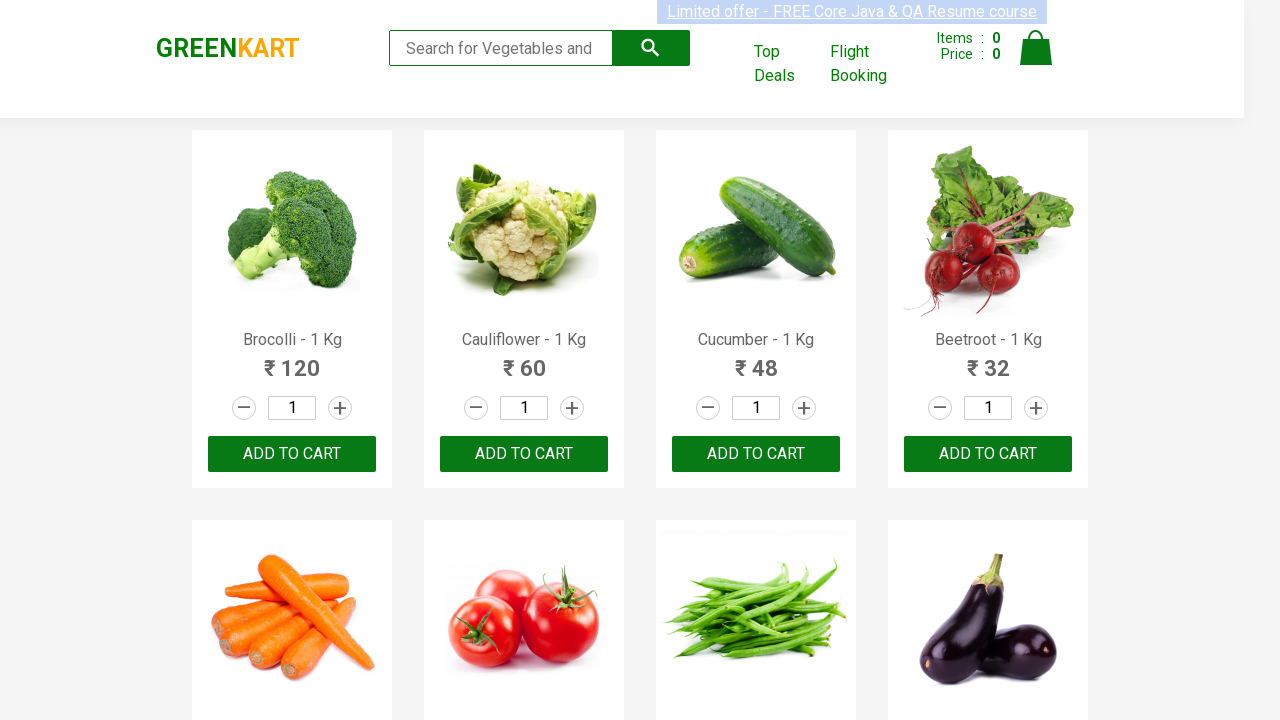

Waited for products to load on the page
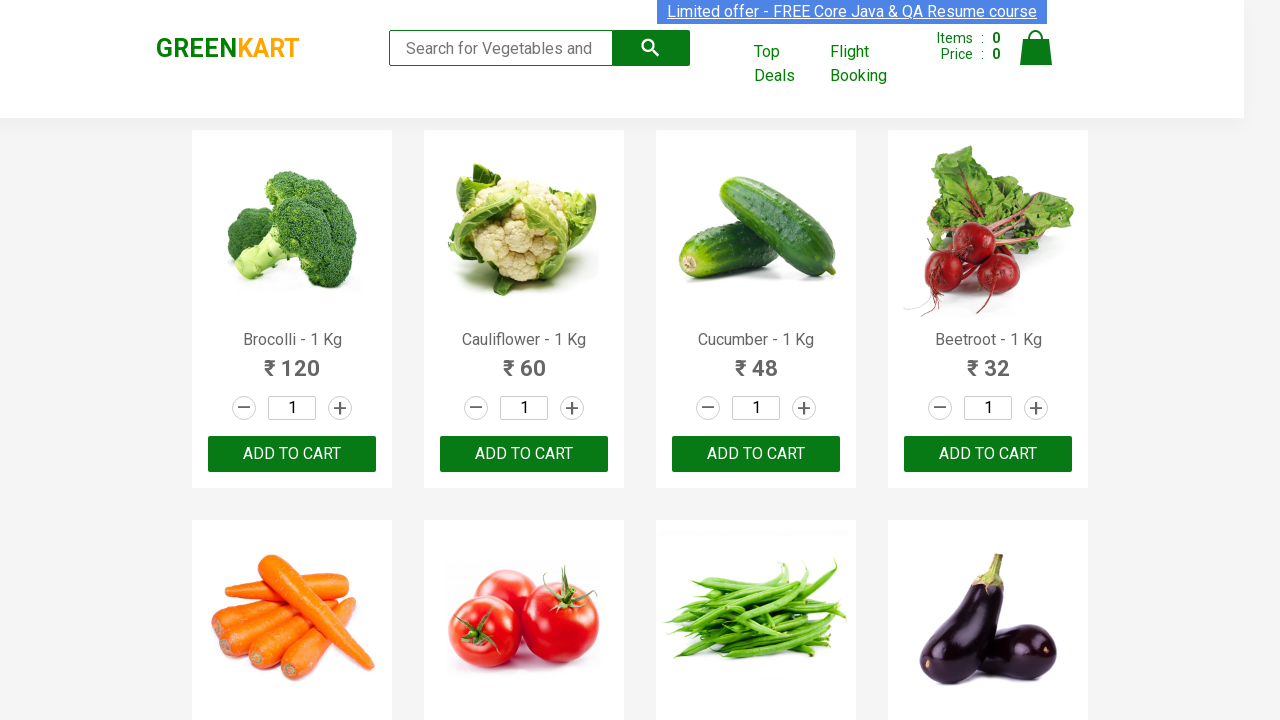

Located first 5 products on the listing page
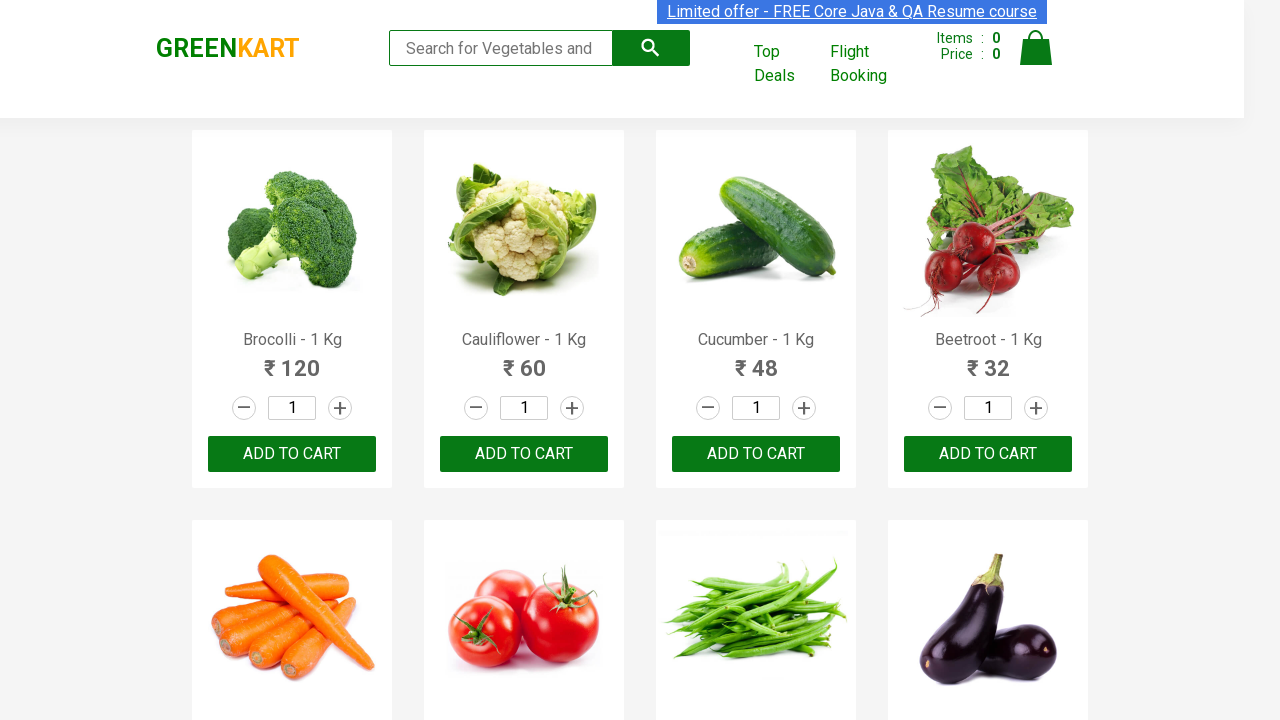

Verified product image source attribute exists
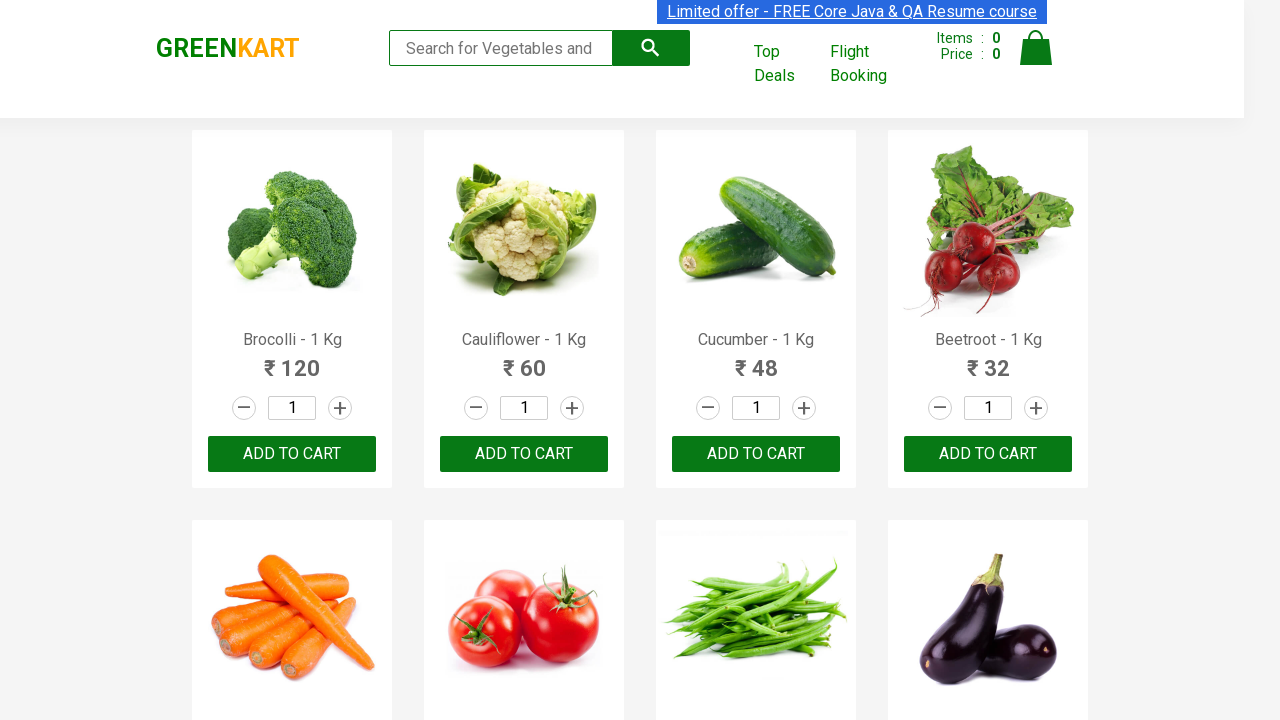

Verified product name element is present
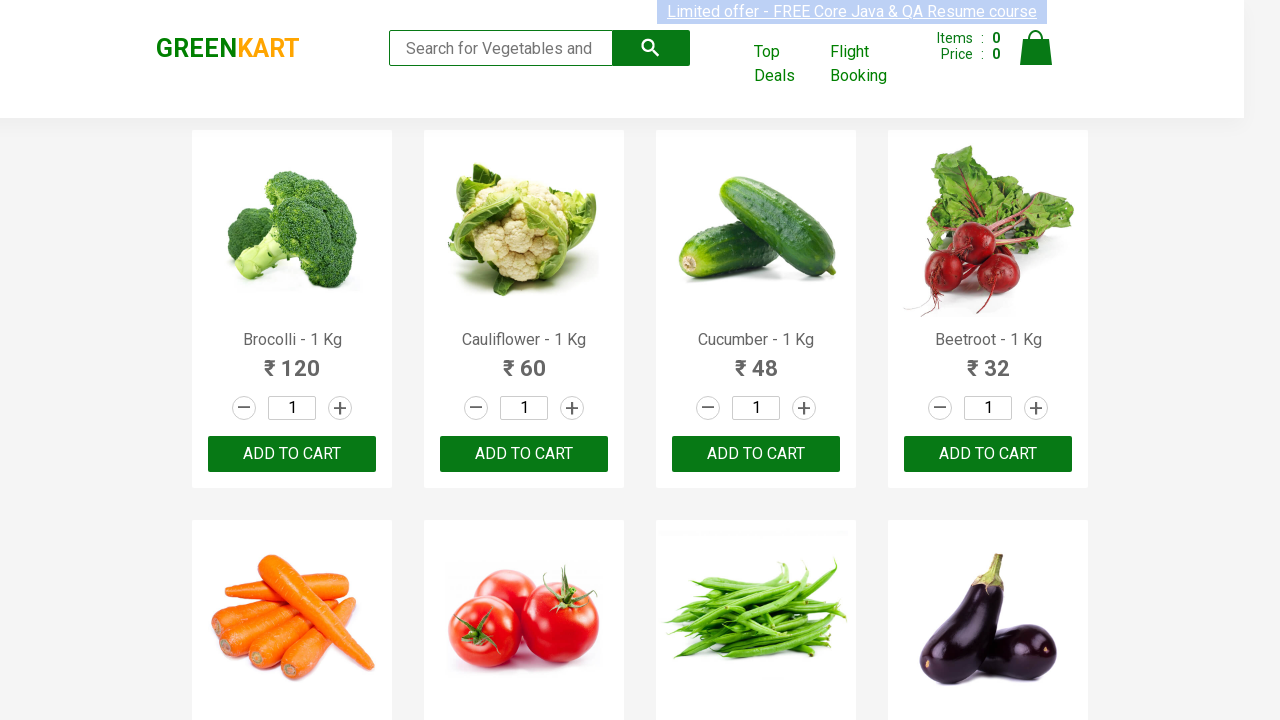

Verified product price element is present
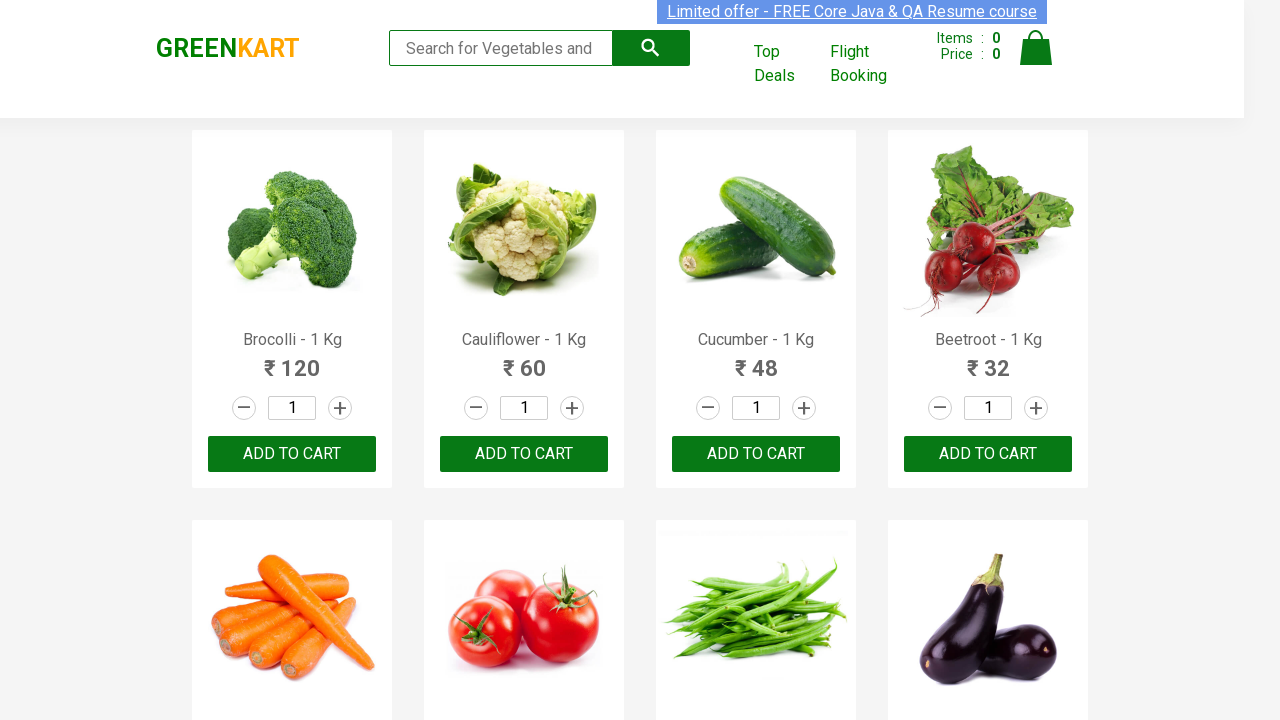

Verified 'ADD TO CART' button text is present on product
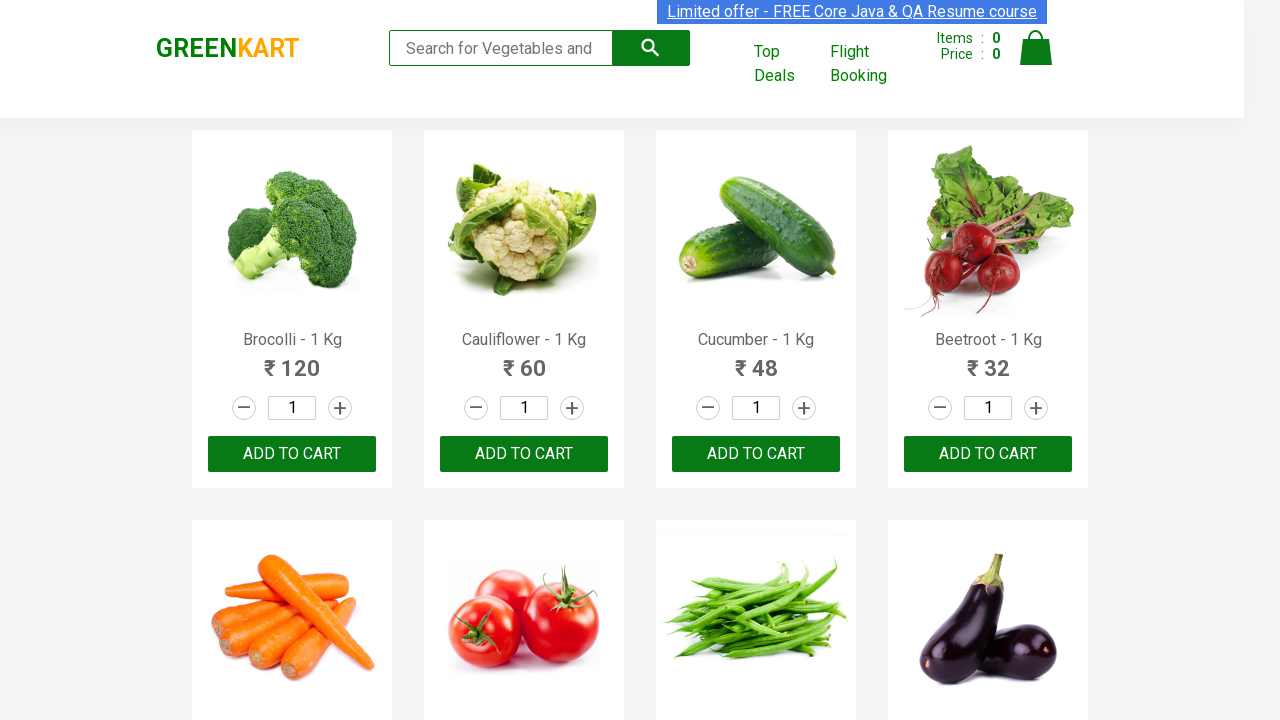

Verified product image source attribute exists
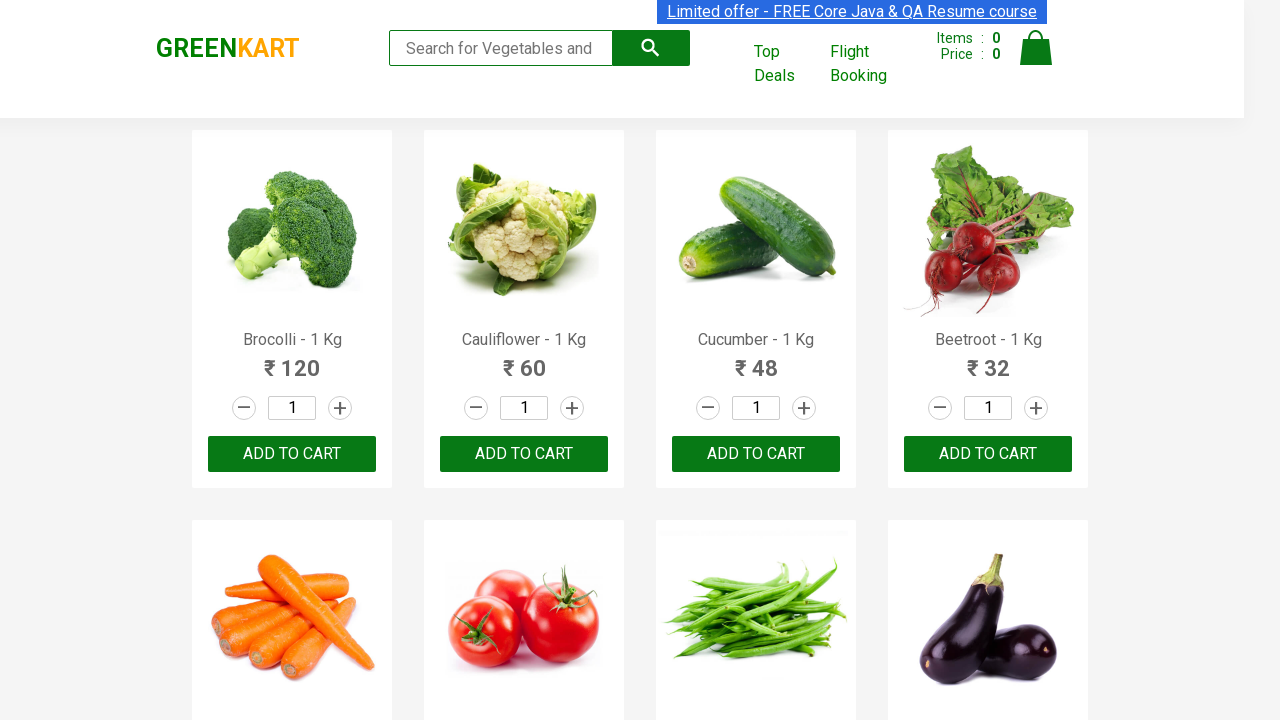

Verified product name element is present
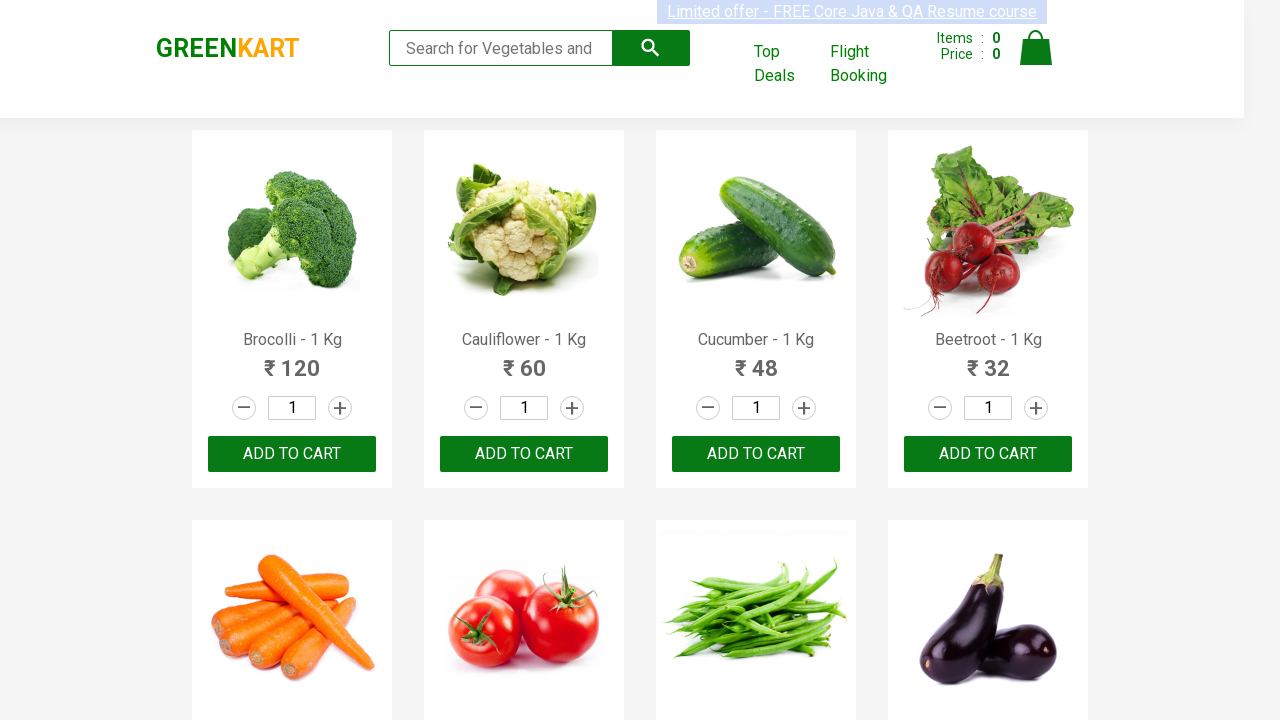

Verified product price element is present
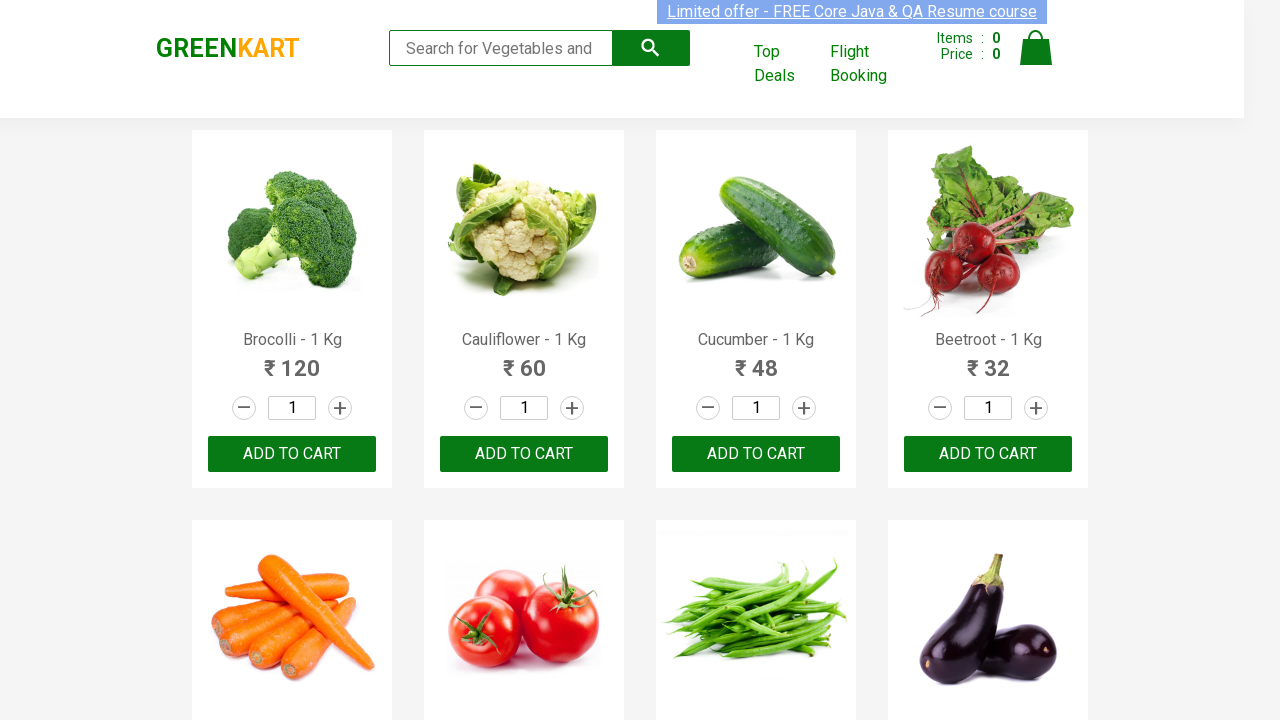

Verified 'ADD TO CART' button text is present on product
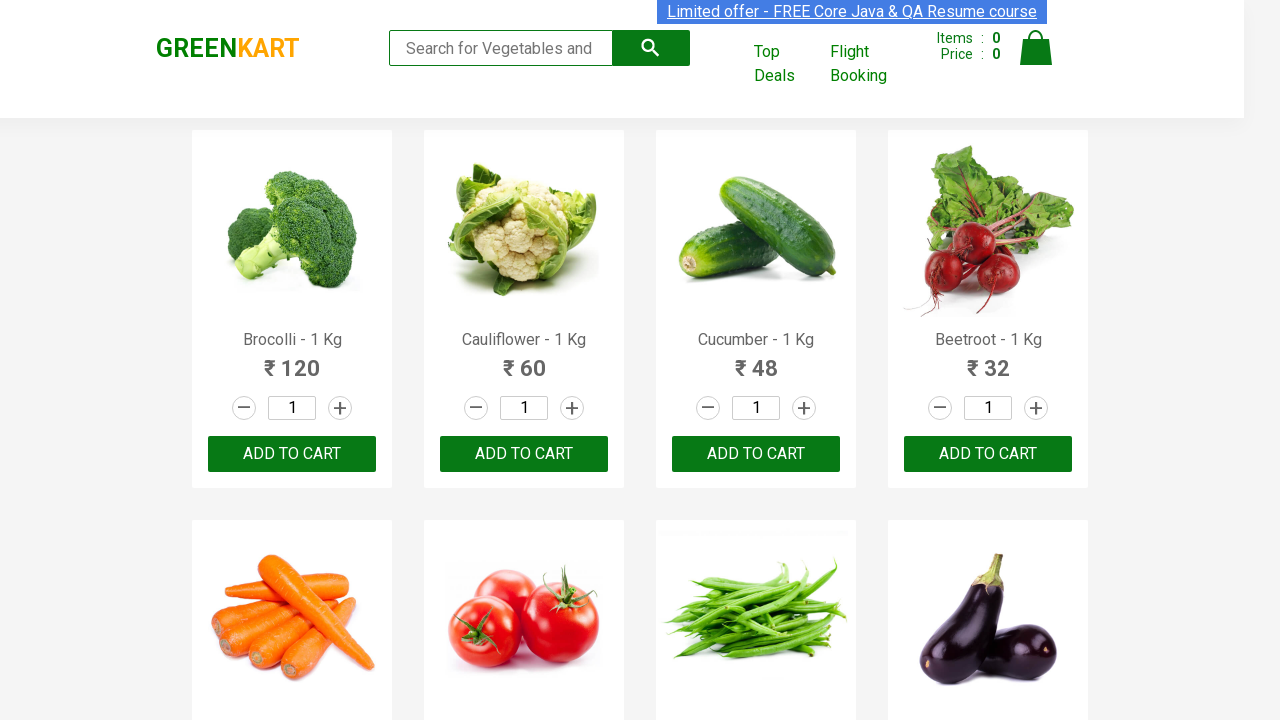

Verified product image source attribute exists
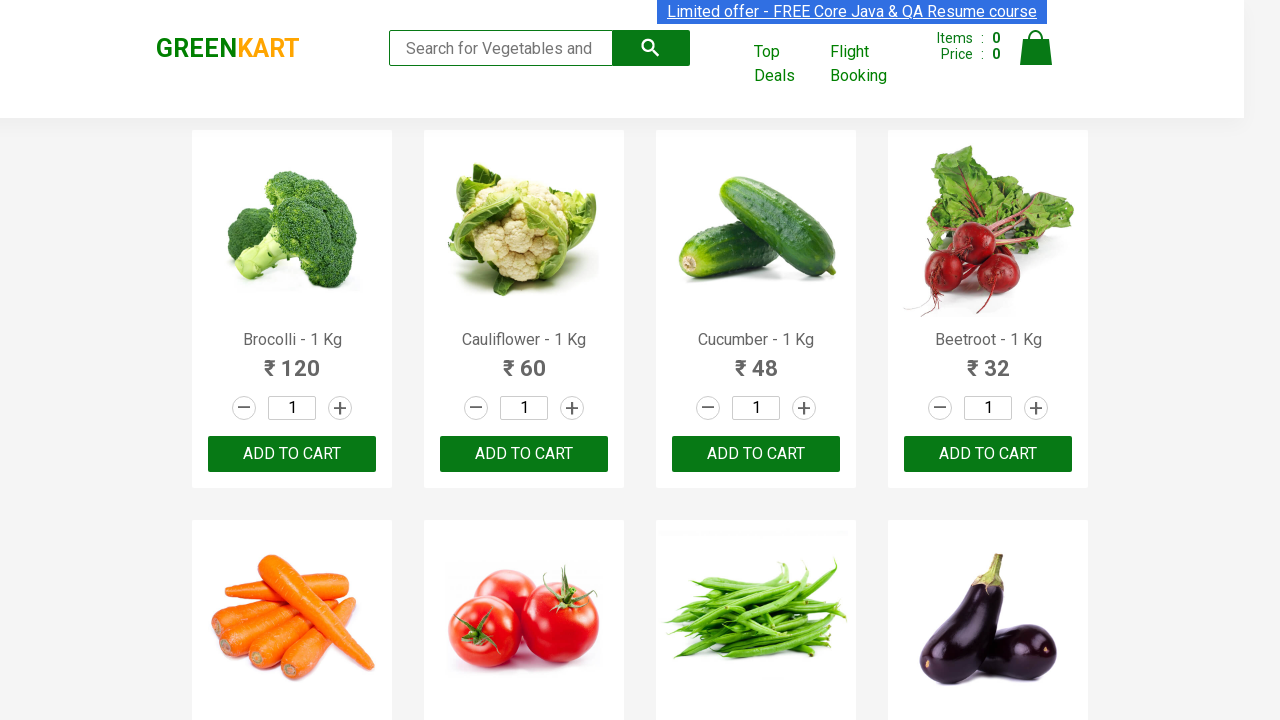

Verified product name element is present
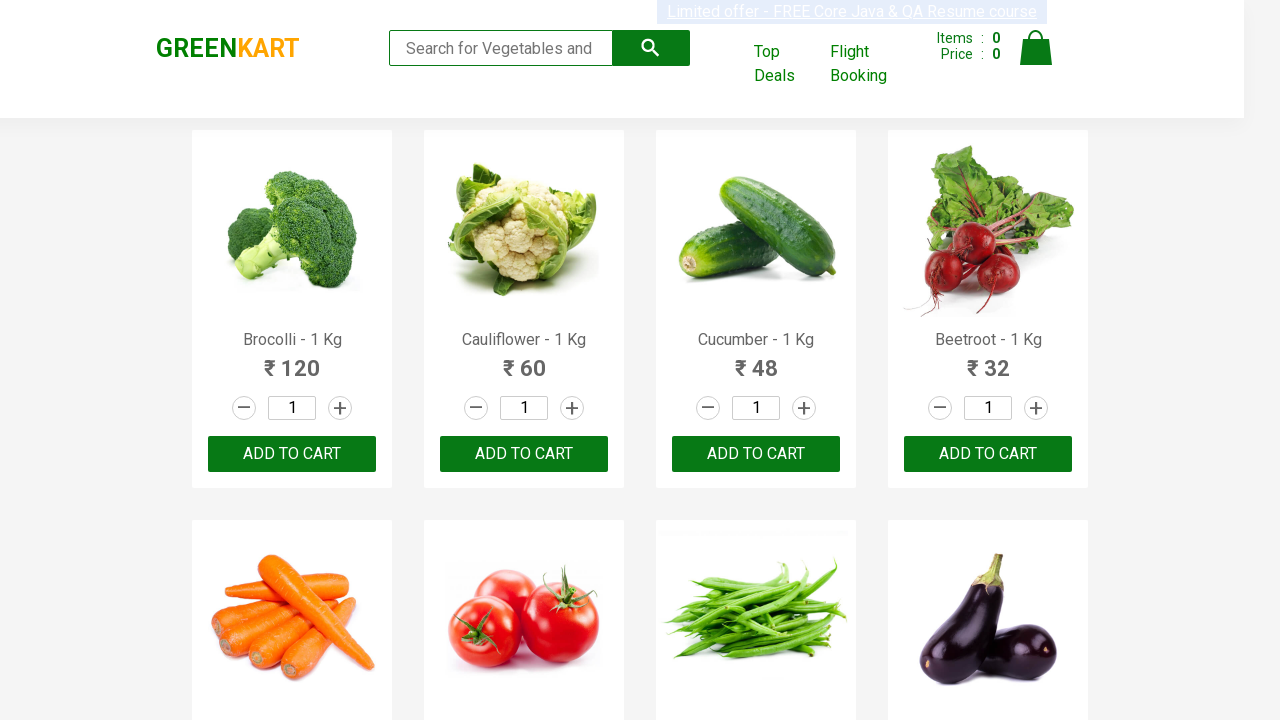

Verified product price element is present
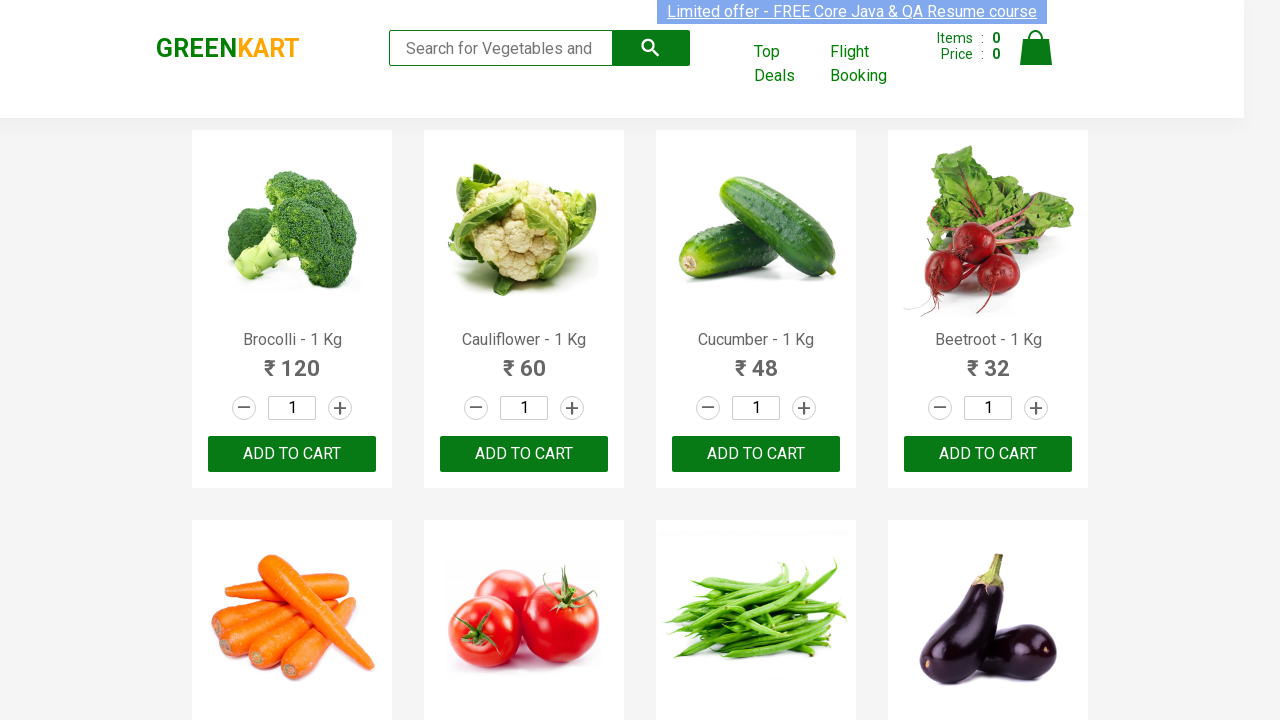

Verified 'ADD TO CART' button text is present on product
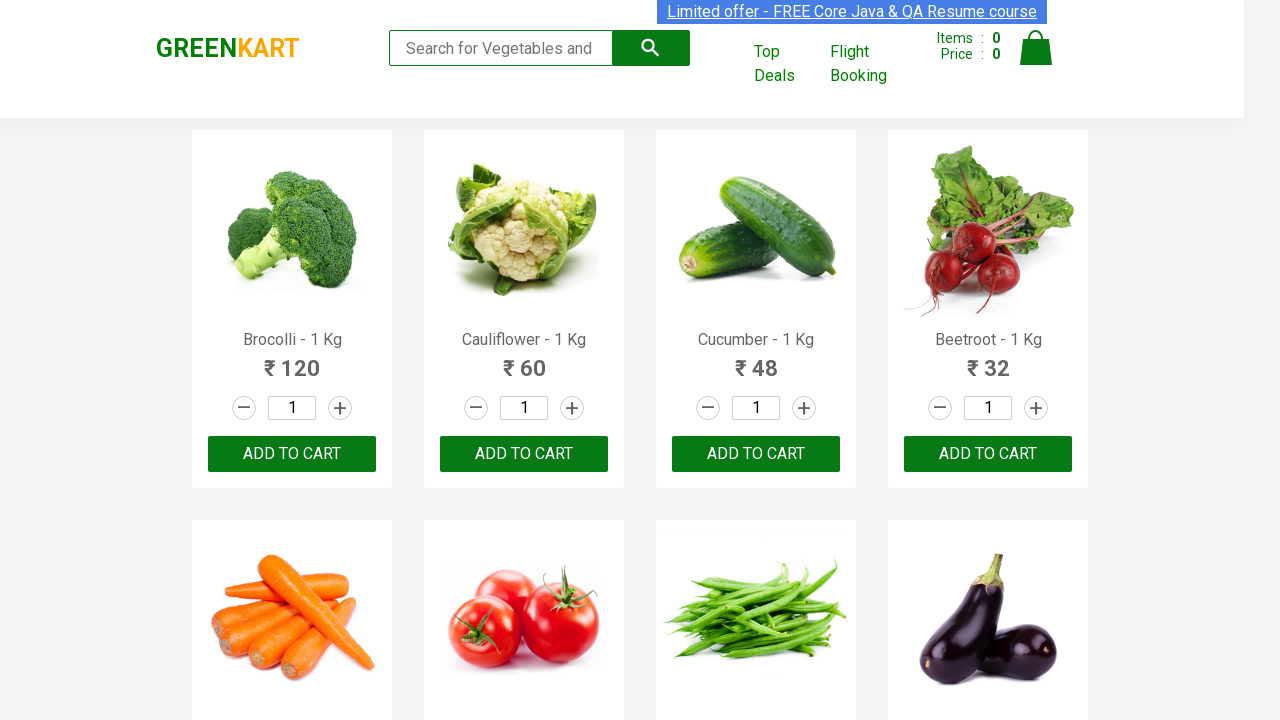

Verified product image source attribute exists
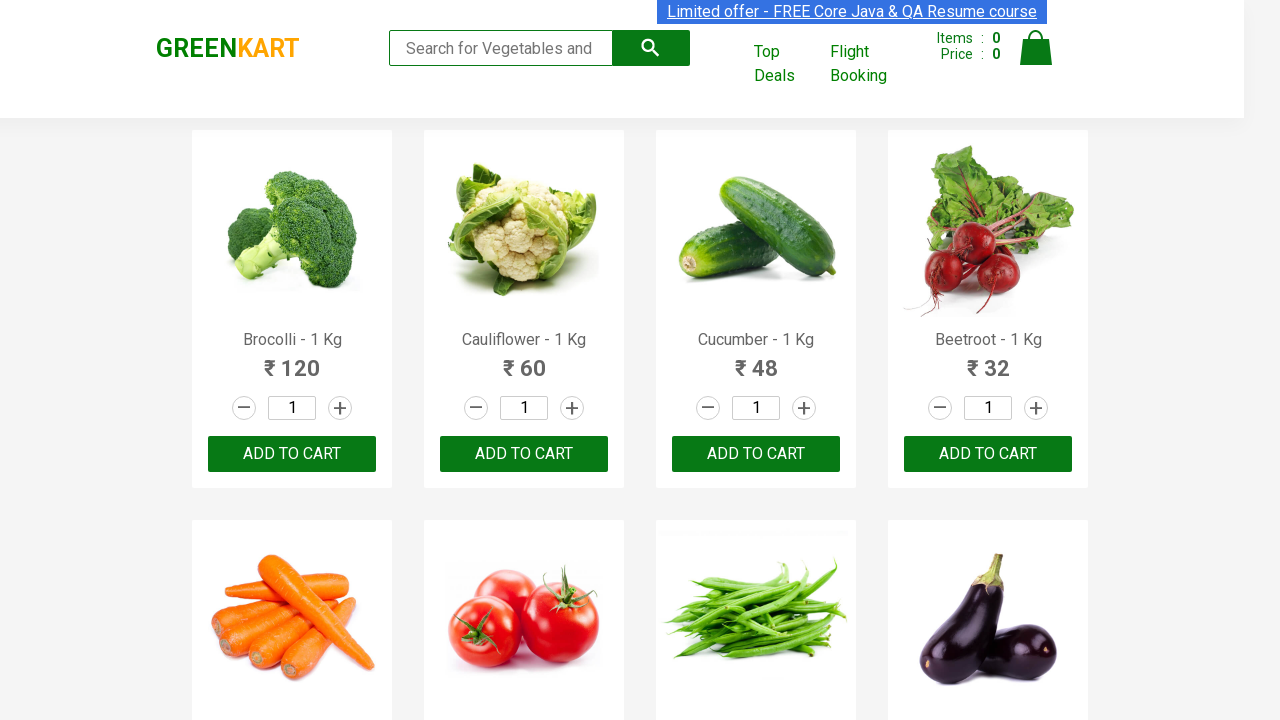

Verified product name element is present
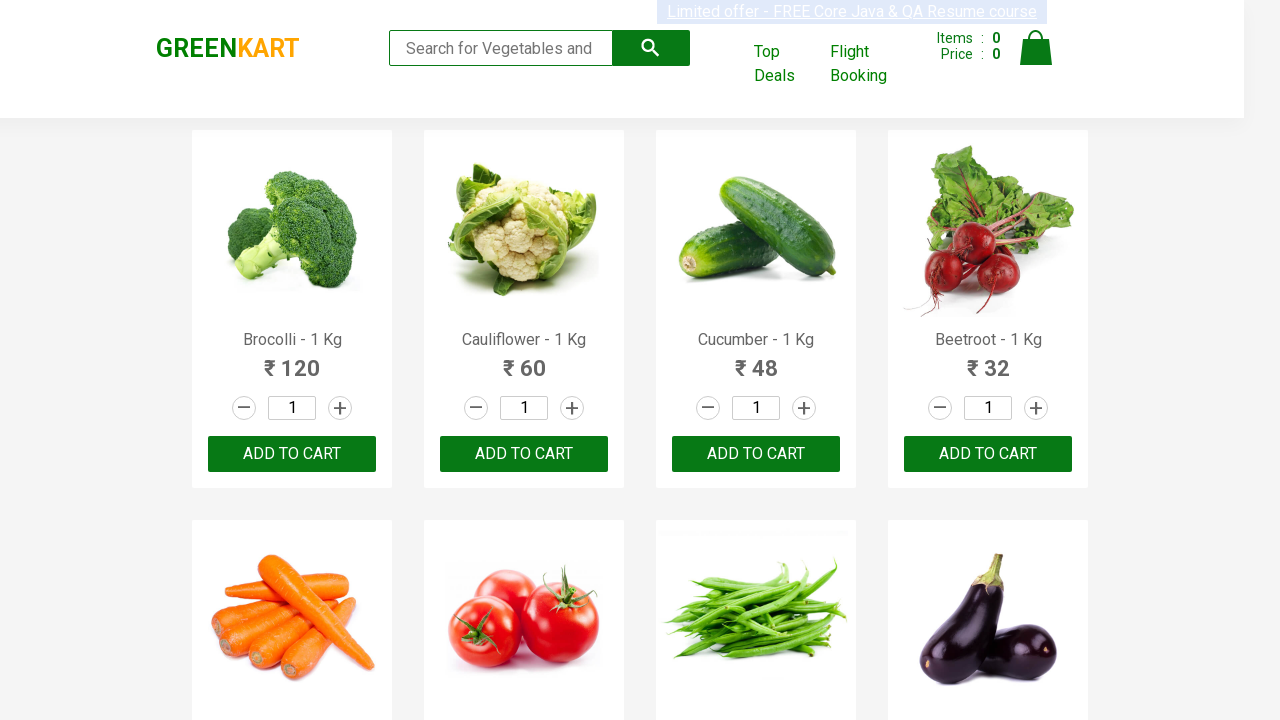

Verified product price element is present
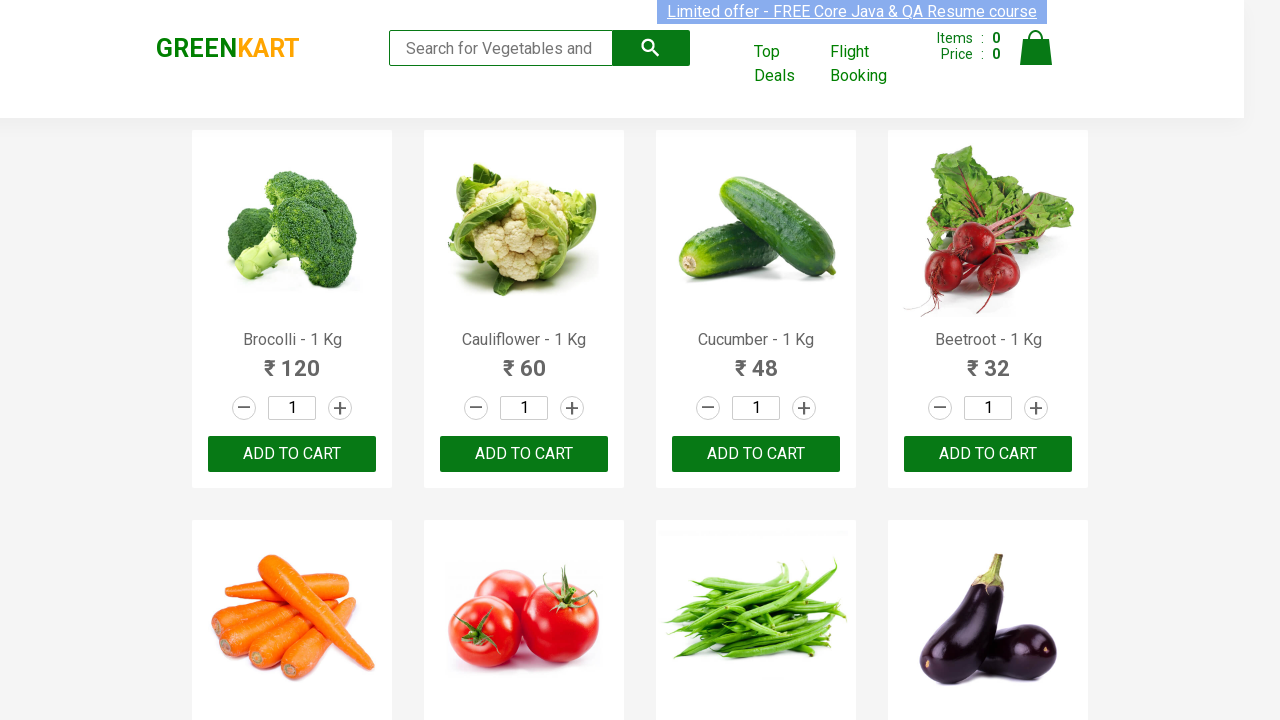

Verified 'ADD TO CART' button text is present on product
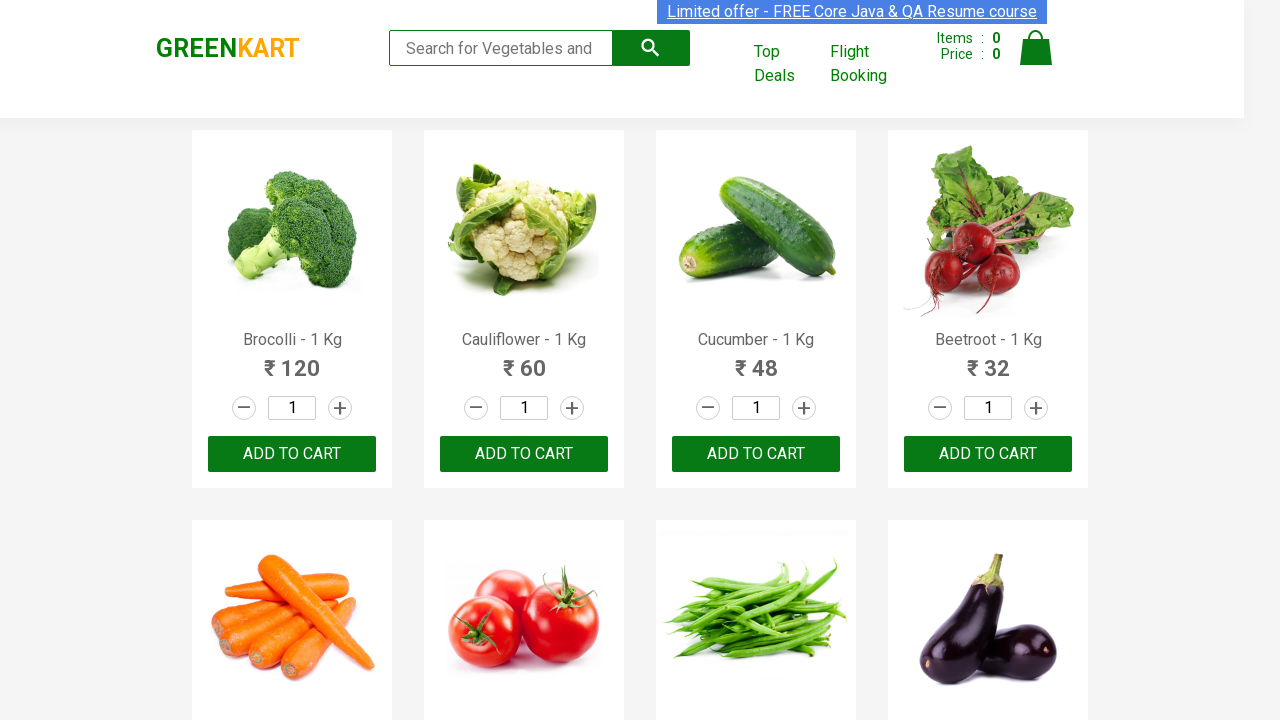

Verified product image source attribute exists
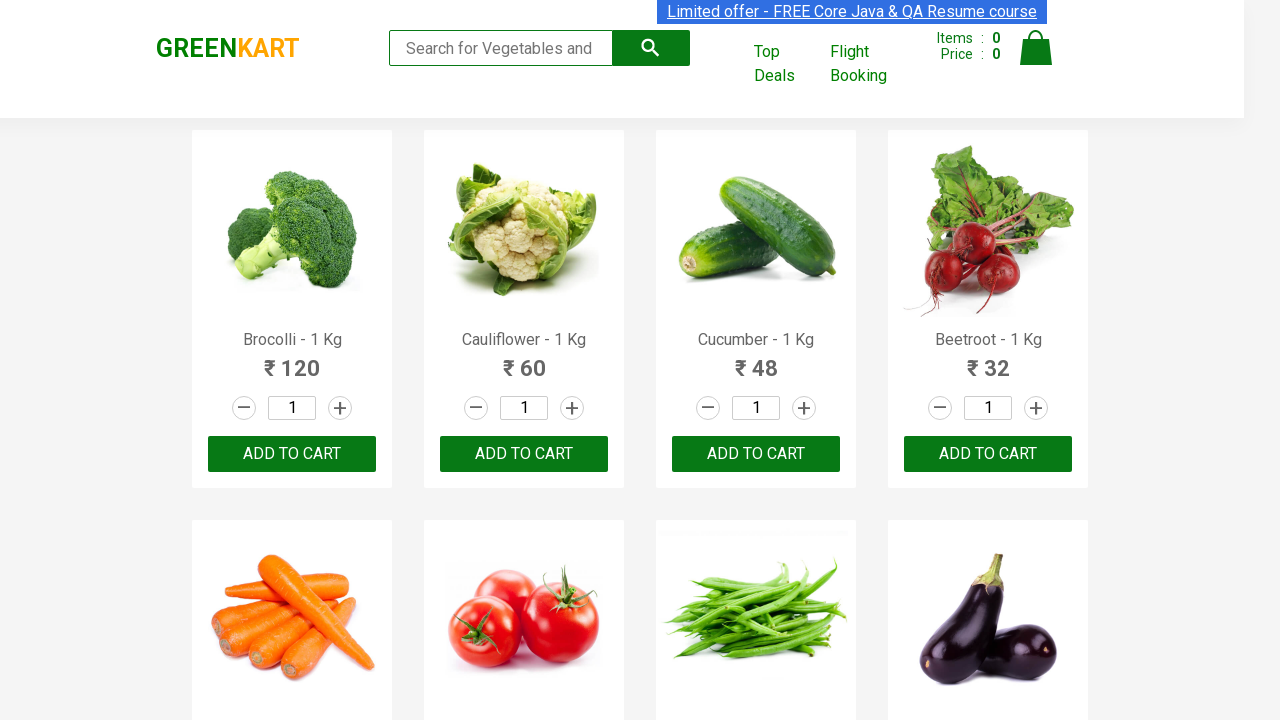

Verified product name element is present
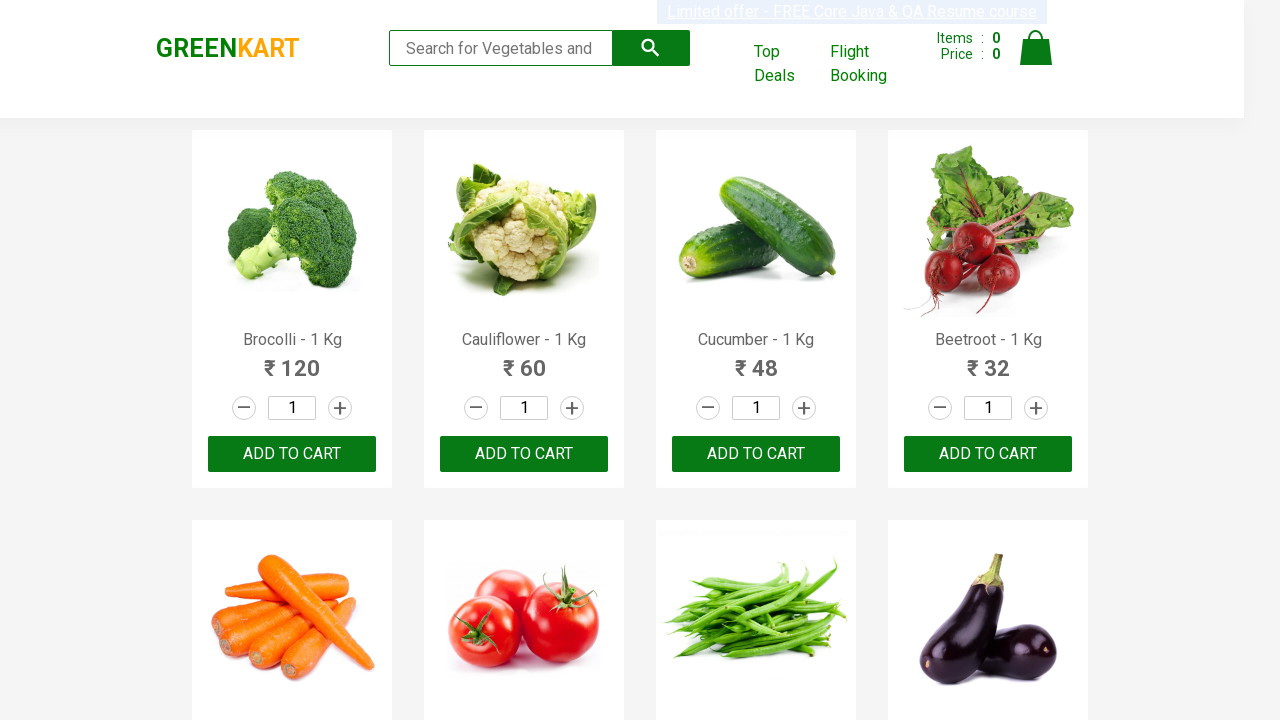

Verified product price element is present
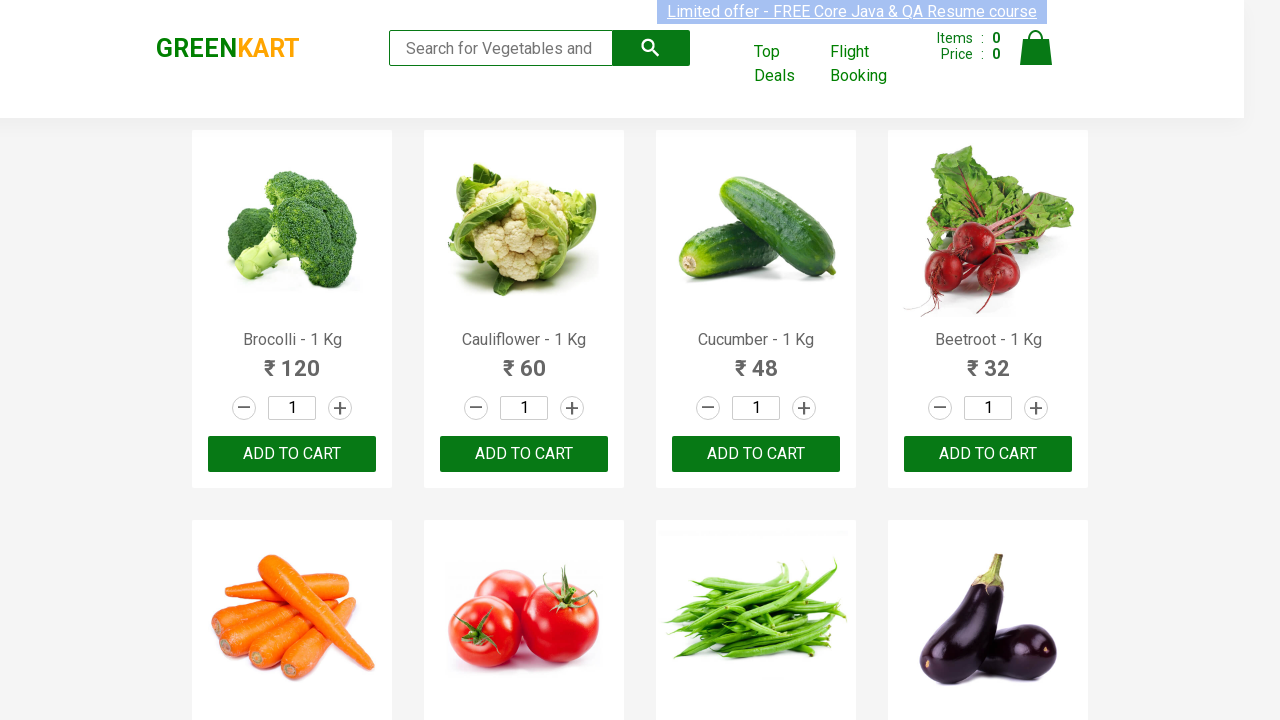

Verified 'ADD TO CART' button text is present on product
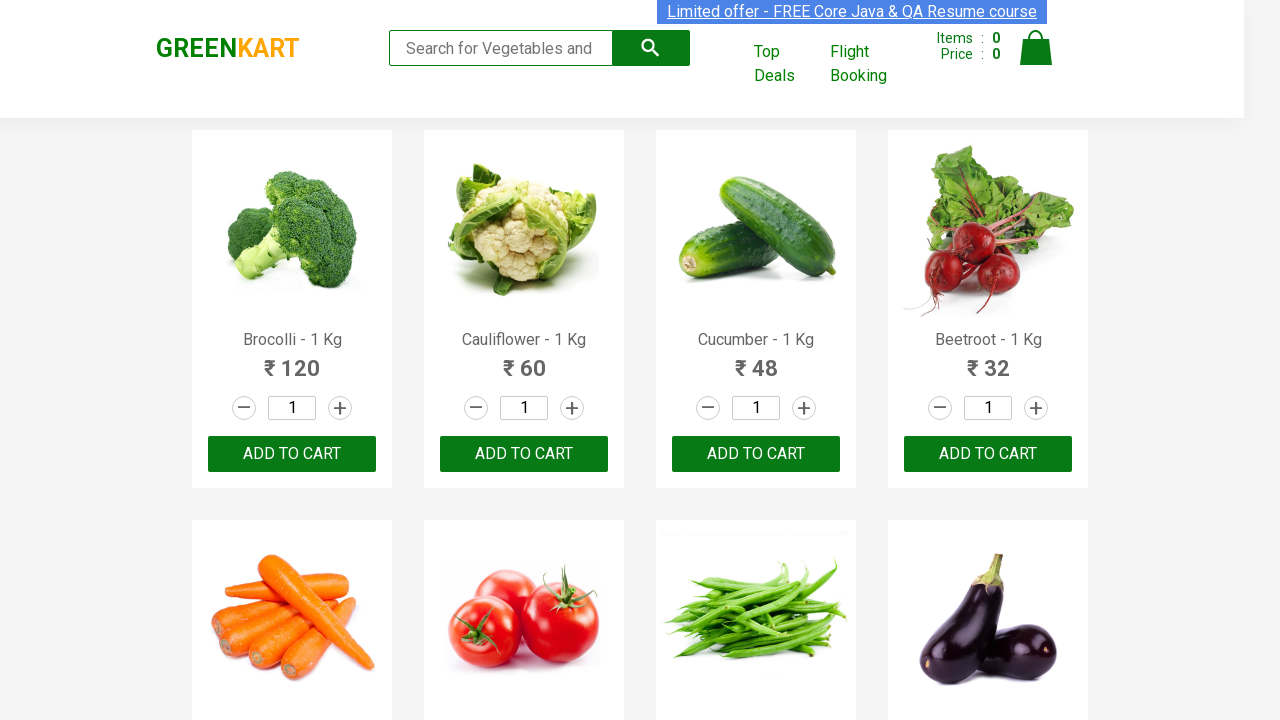

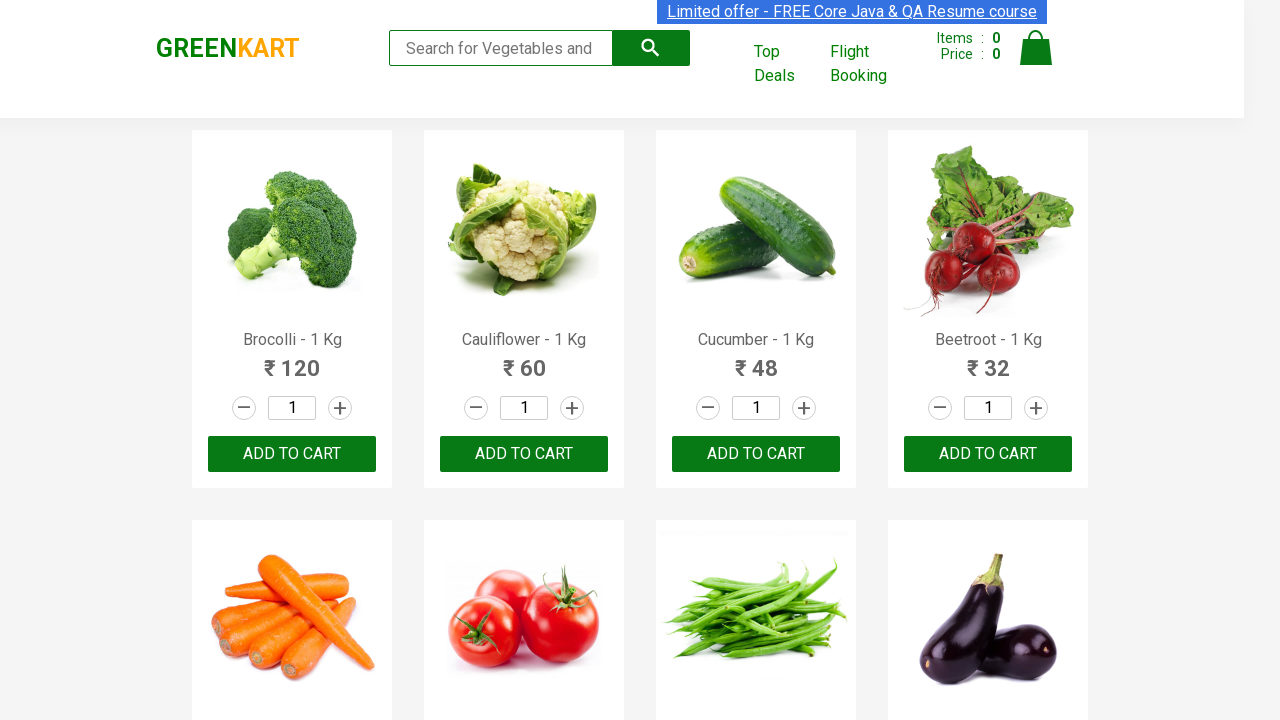